Tests relative locator functionality by finding and clicking a radio button positioned to the right of a label

Starting URL: https://awesomeqa.com/practice.html

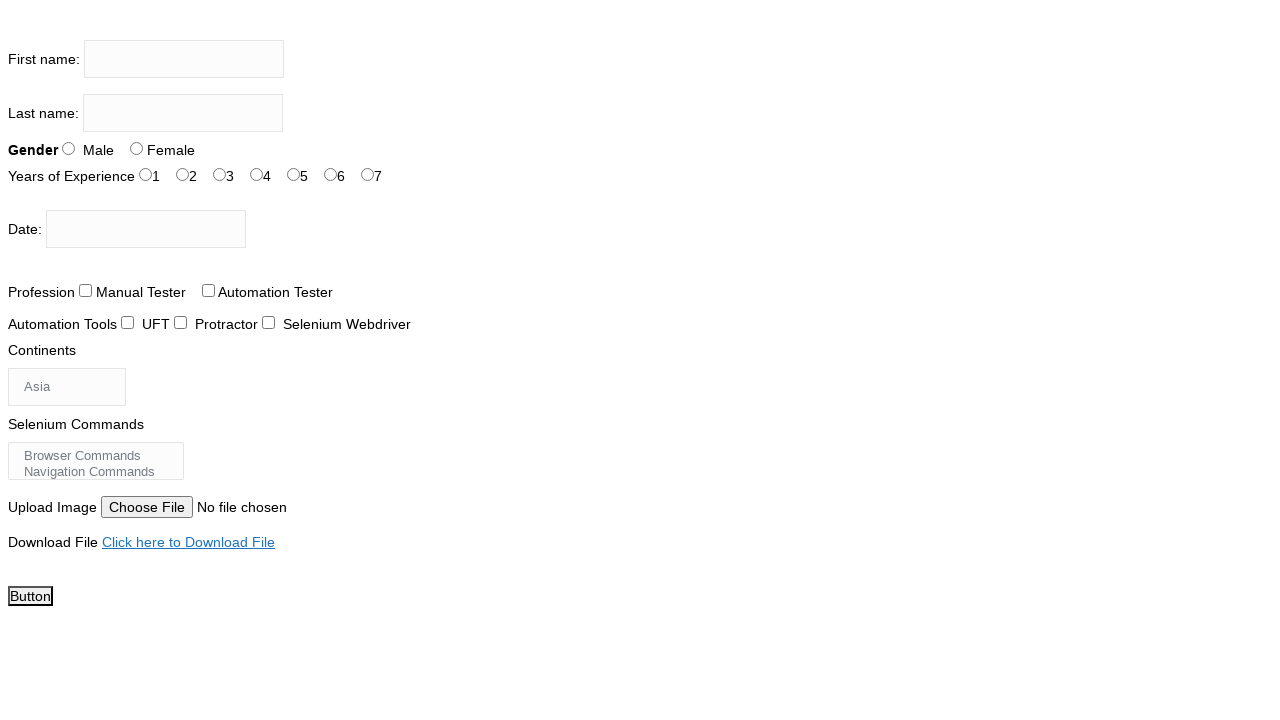

Located 'Years of Experience' label using XPath
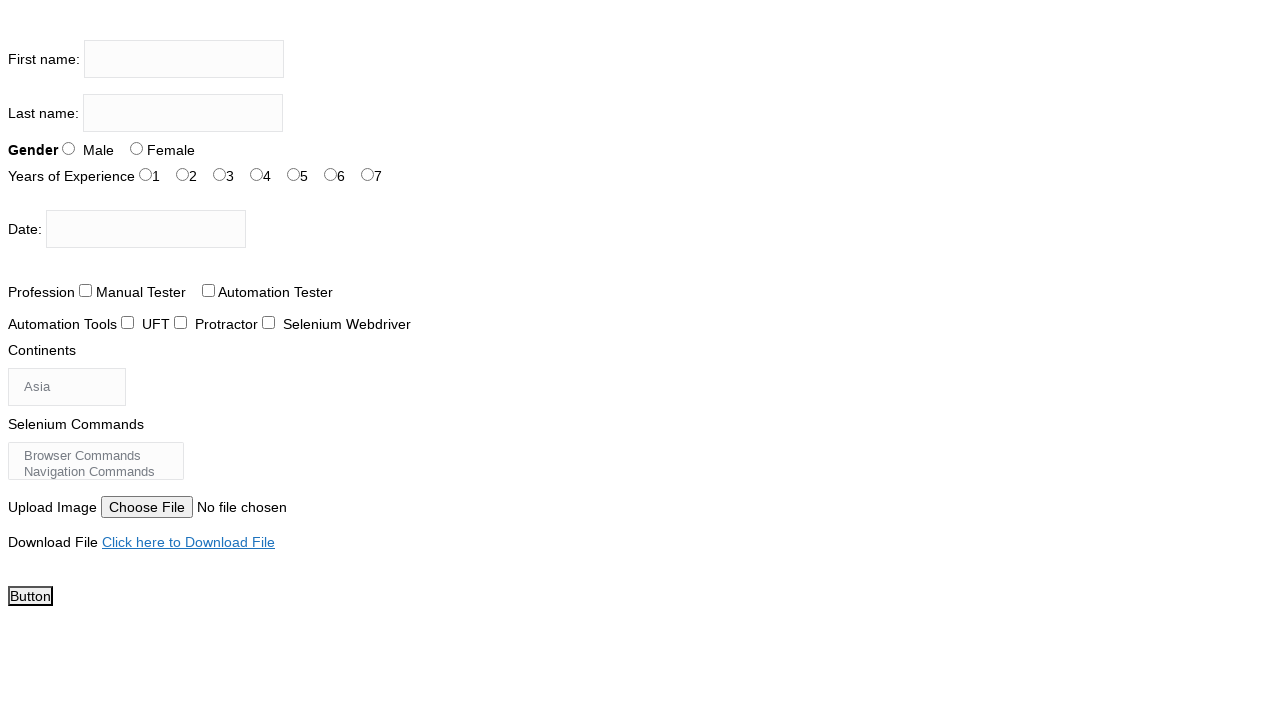

Clicked radio button for 3 years of experience at (256, 174) on #exp-3
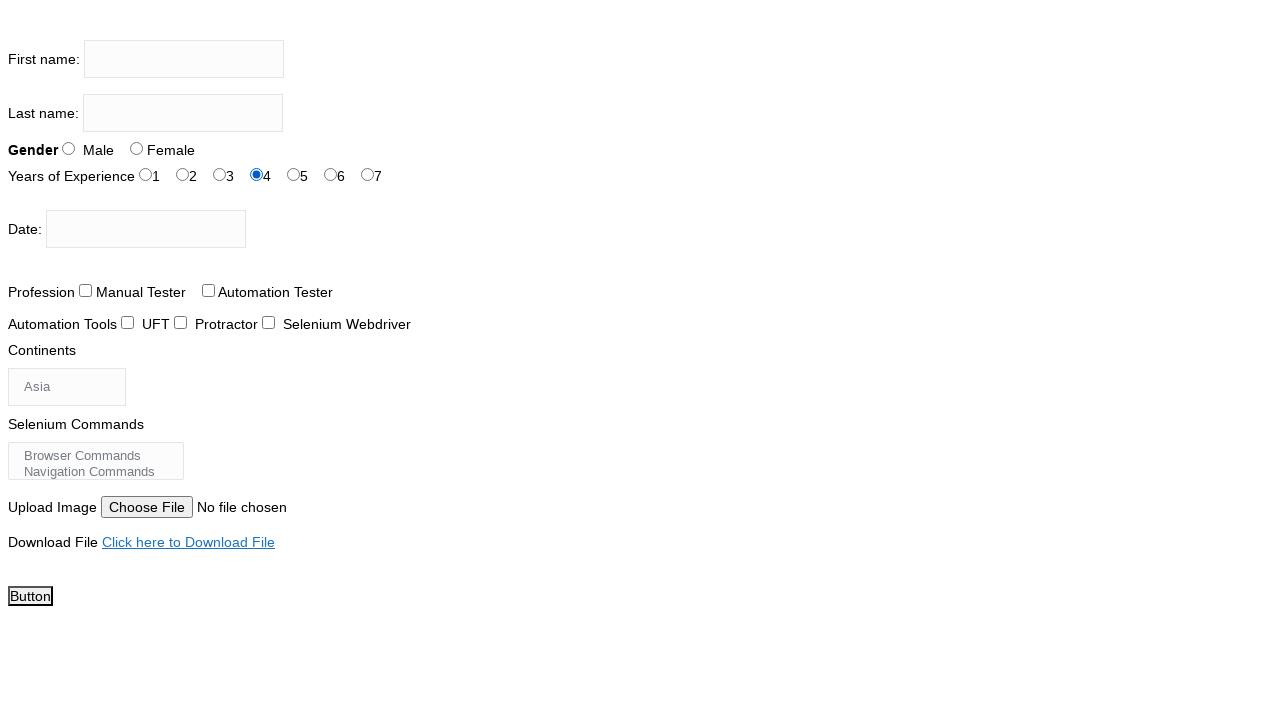

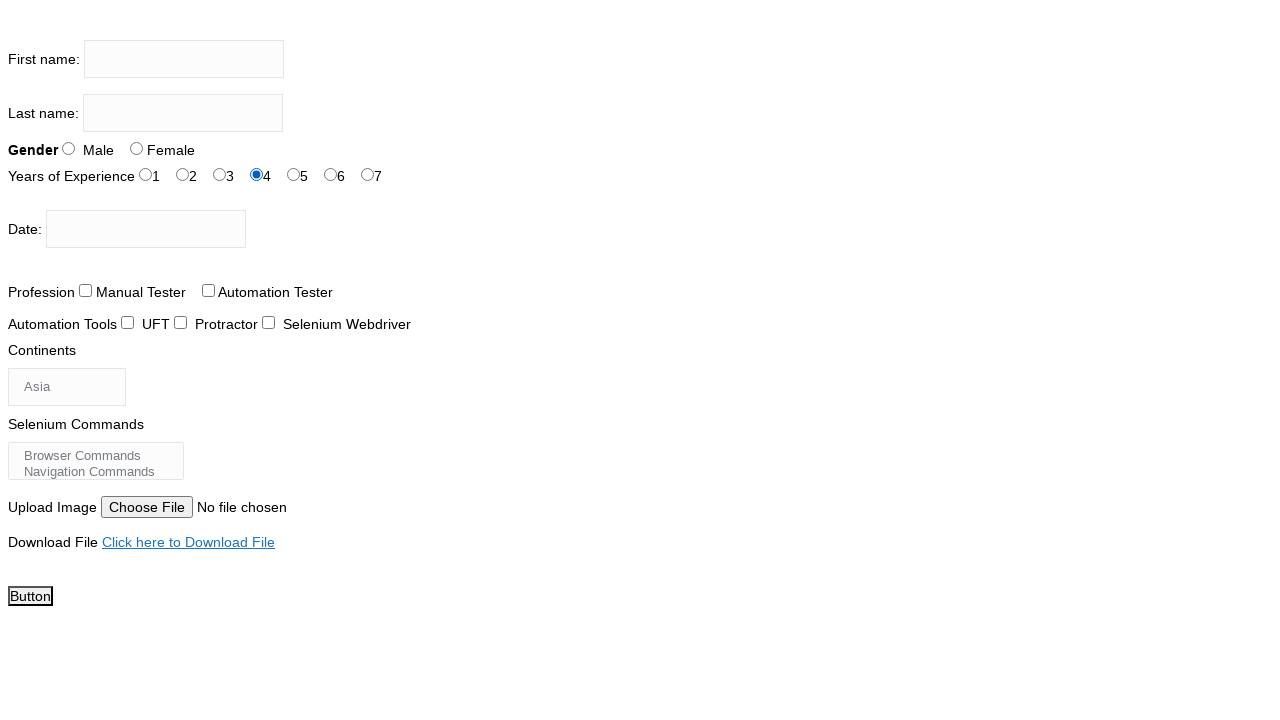